Tests form interaction on an automation practice page by clicking a checkbox and selecting an option from a dropdown menu

Starting URL: https://rahulshettyacademy.com/AutomationPractice/

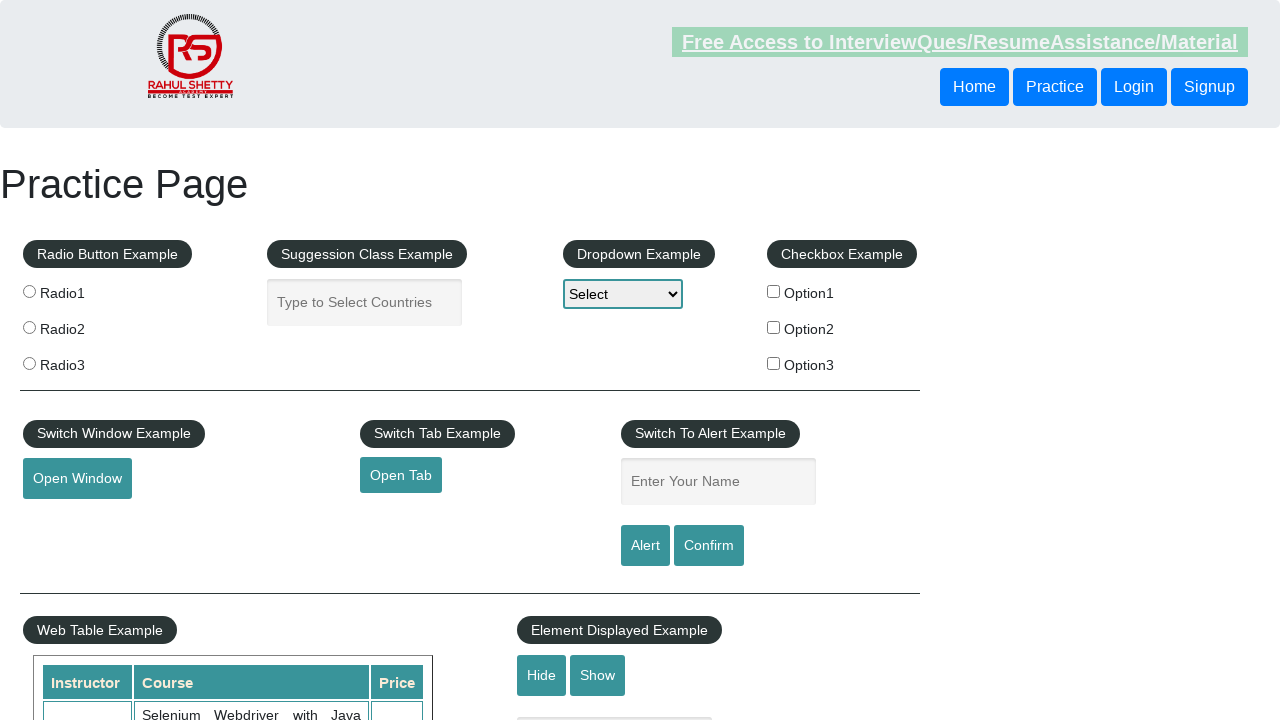

Clicked the first checkbox option (checkBoxOption1) at (774, 291) on input#checkBoxOption1
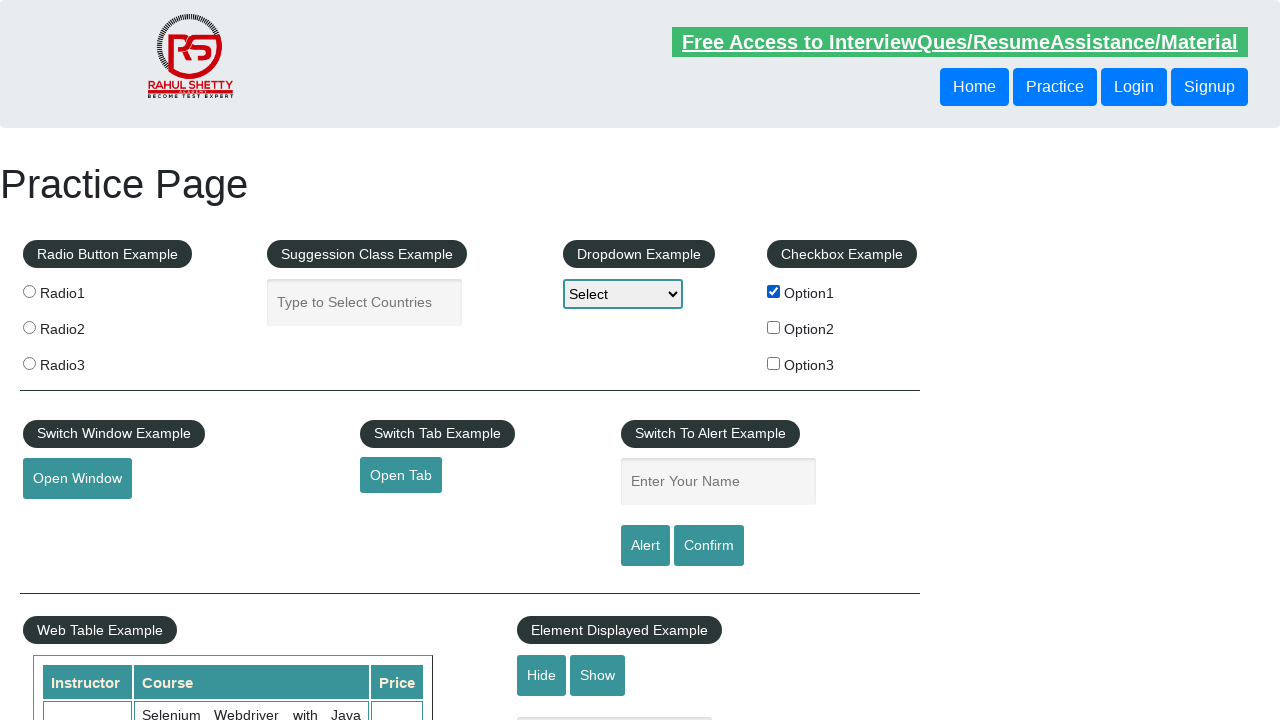

Selected option3 from dropdown menu on select#dropdown-class-example
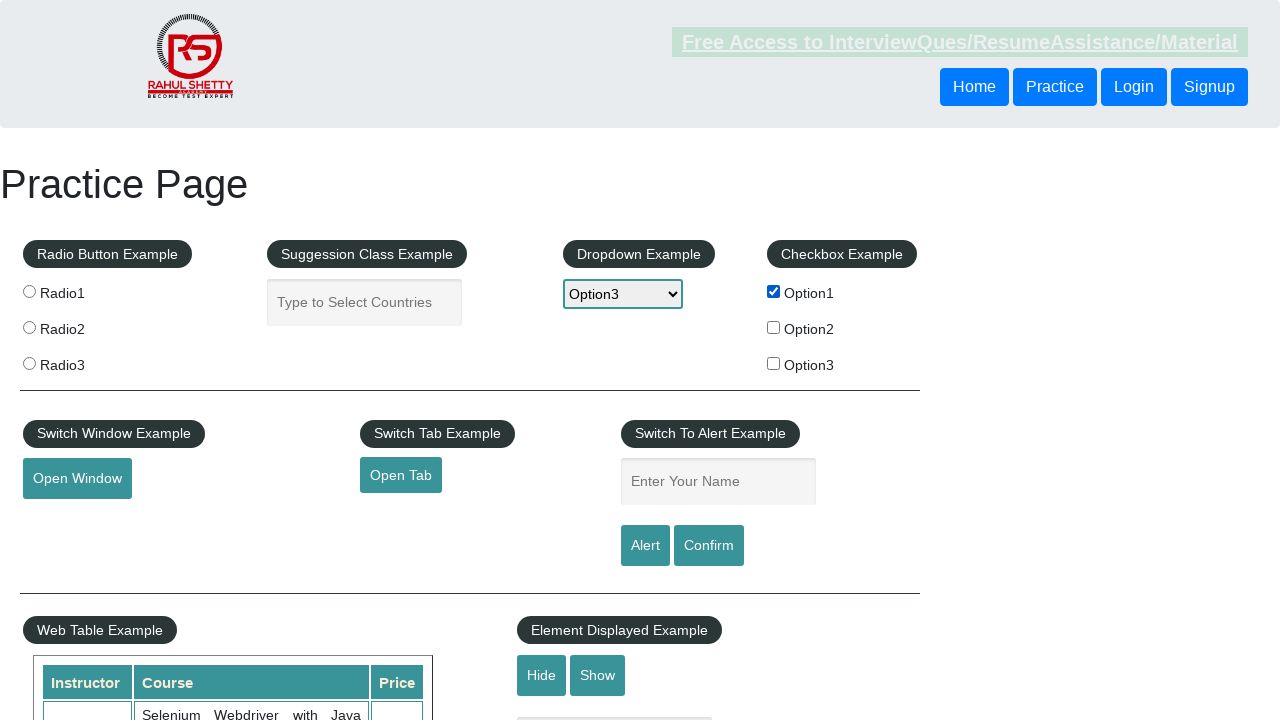

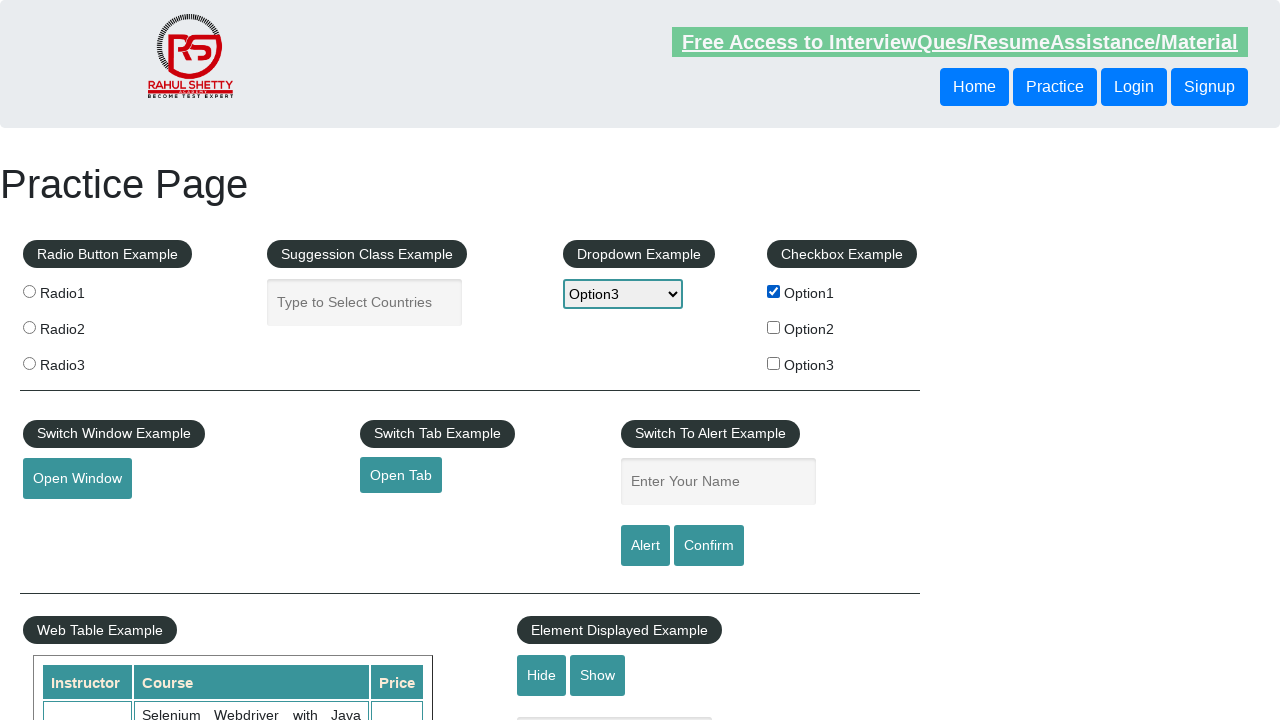